Tests drag and drop functionality by dragging an element and dropping it onto a target droppable area on the jQuery UI demo page

Starting URL: https://jqueryui.com/droppable/

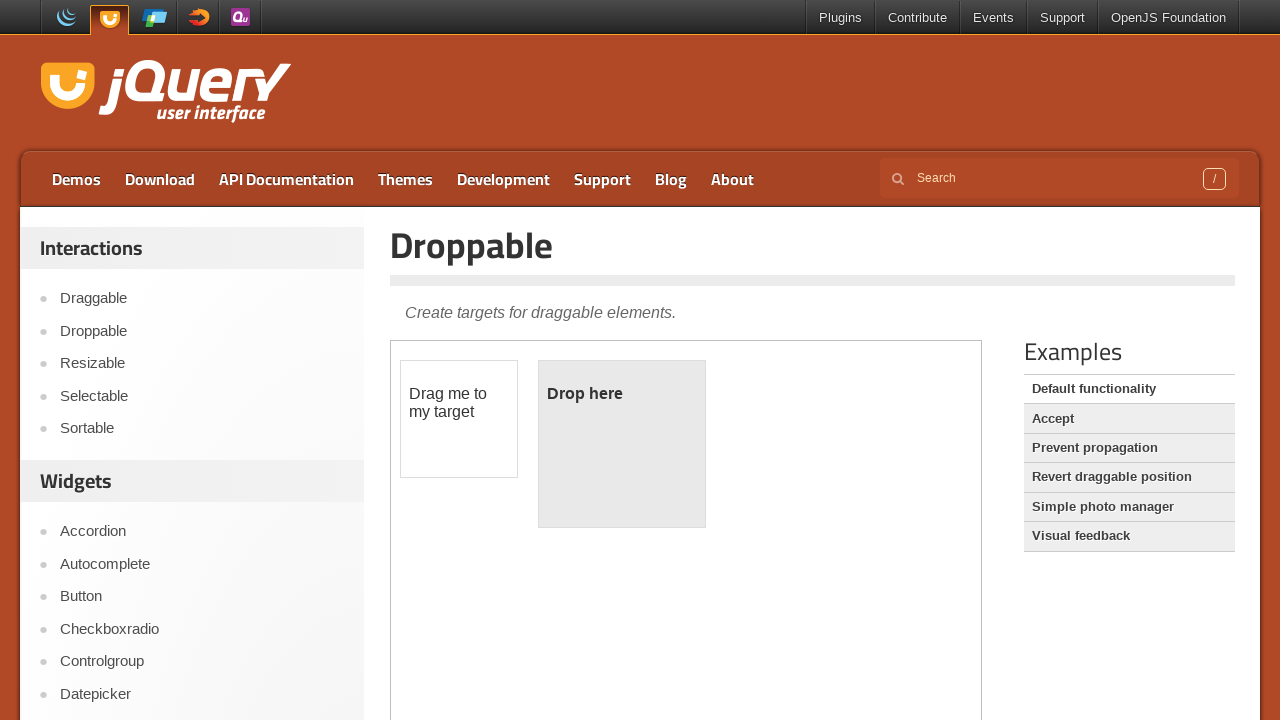

Navigated to jQuery UI droppable demo page
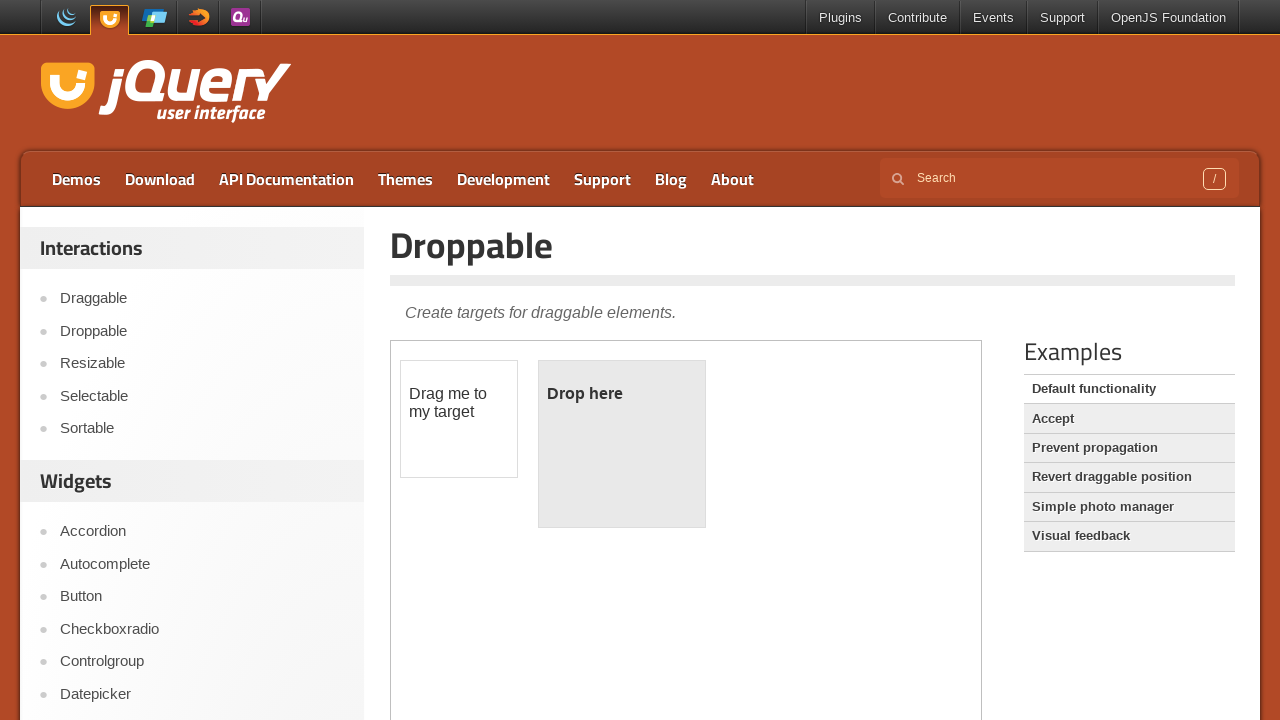

Located the demo iframe
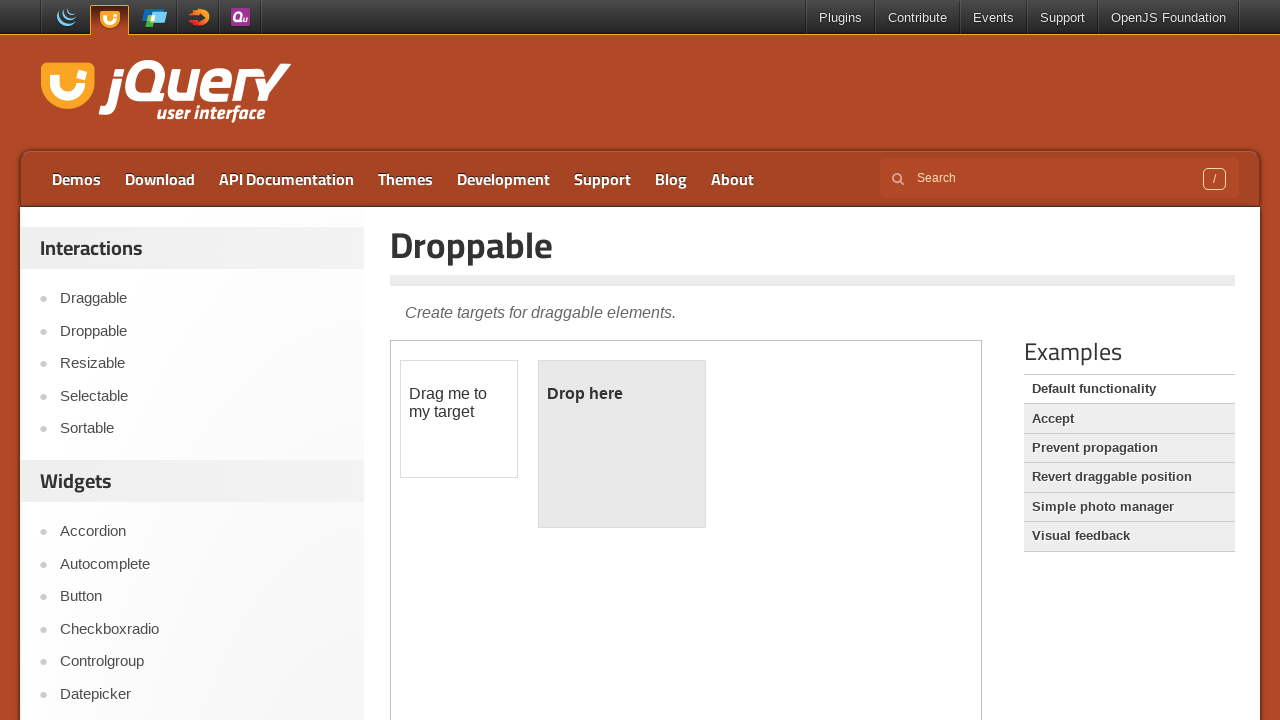

Located the draggable element
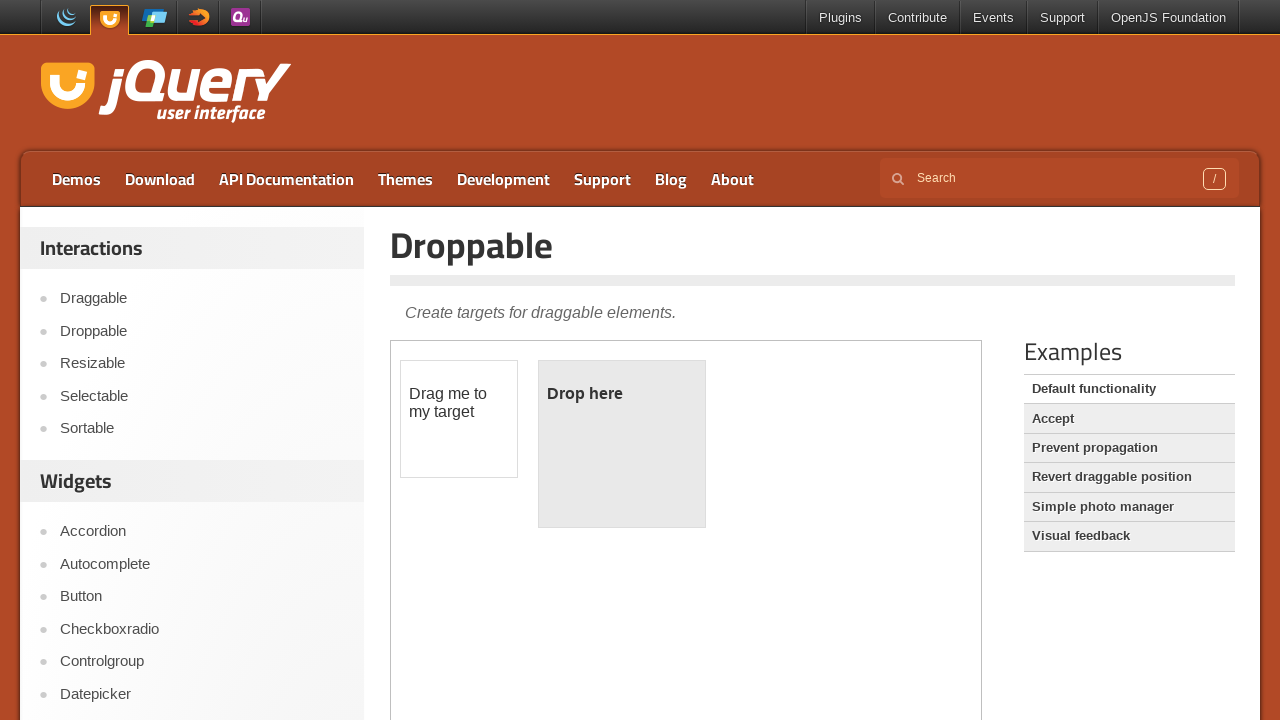

Located the droppable target element
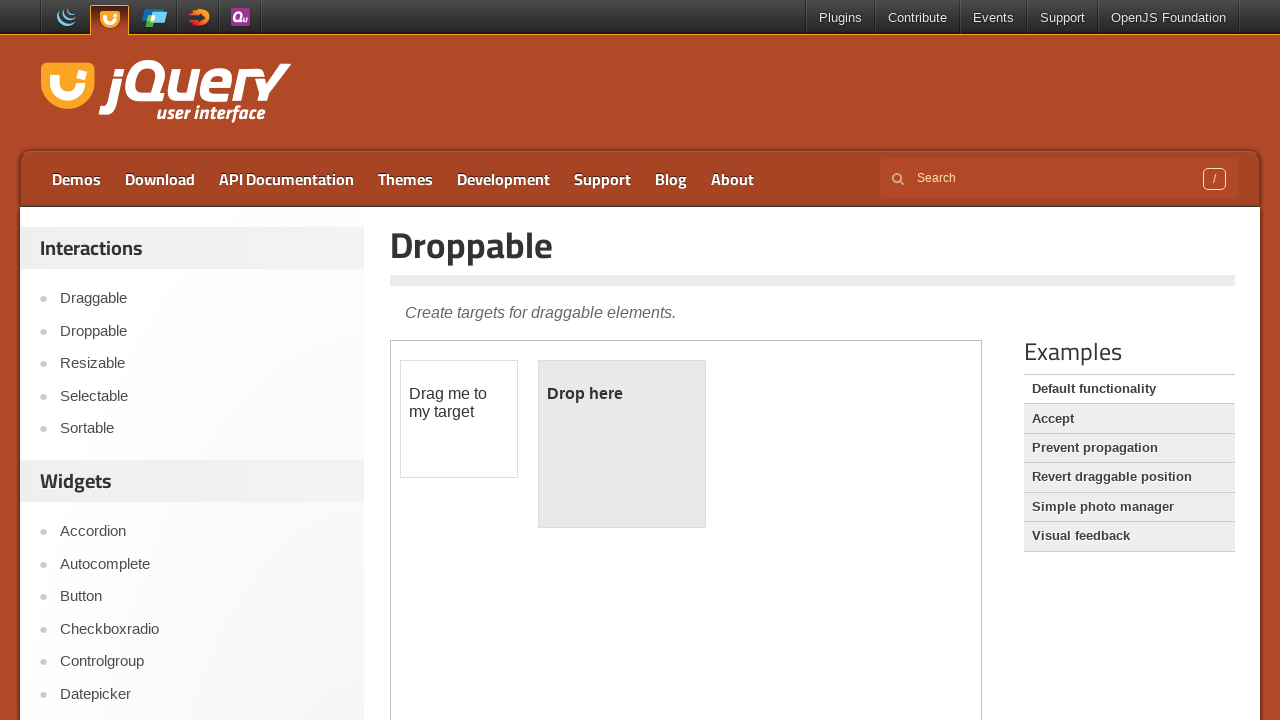

Dragged the draggable element onto the droppable area at (622, 444)
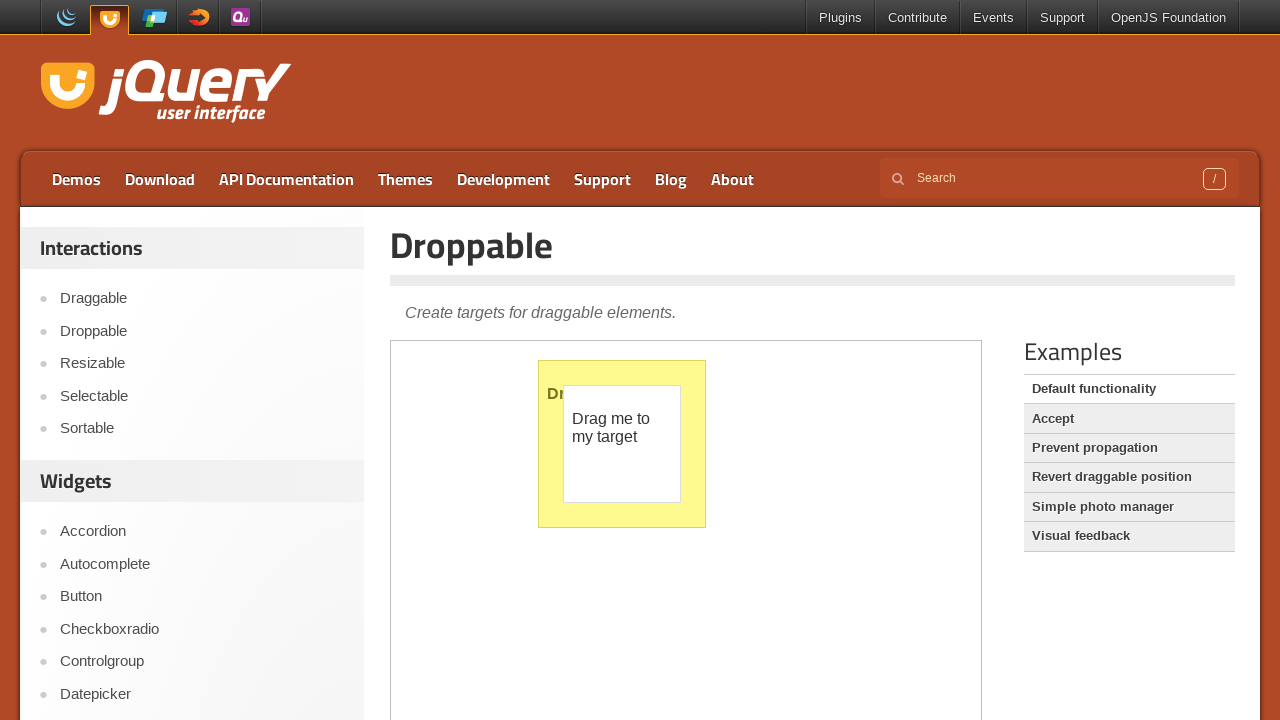

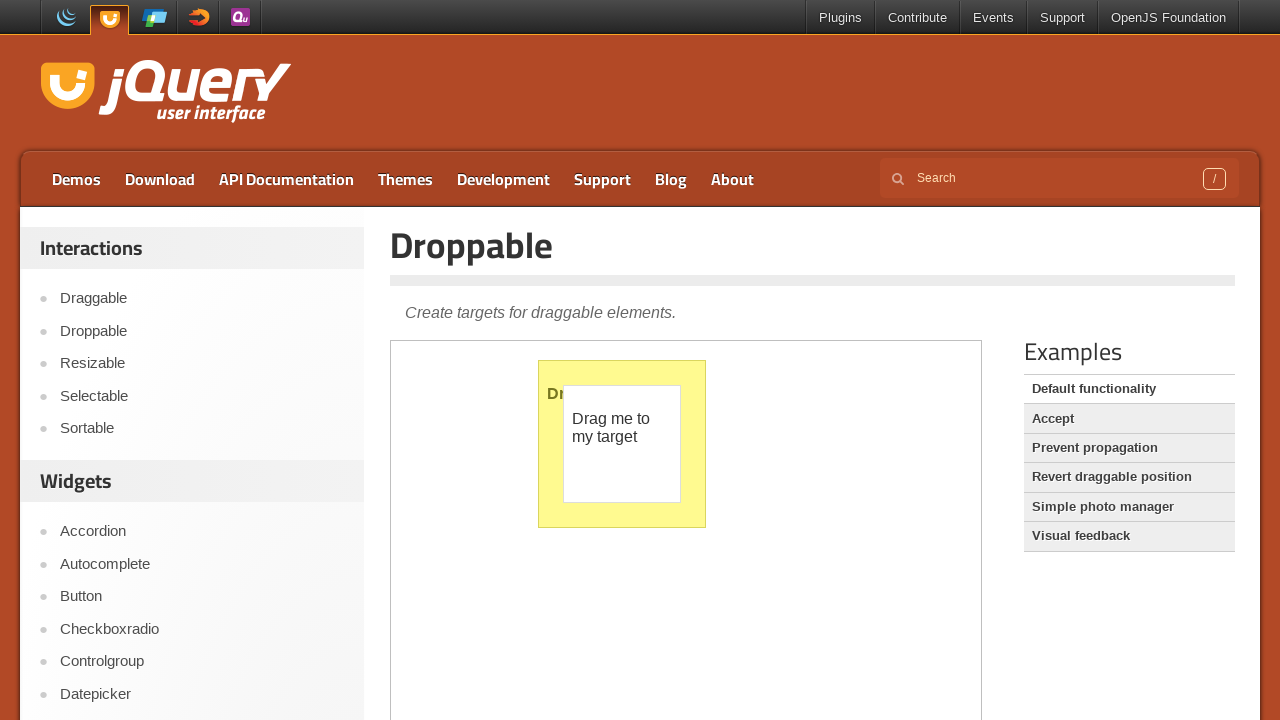